Opens the RedBus travel booking website homepage and waits for it to load completely.

Starting URL: https://www.redbus.in/

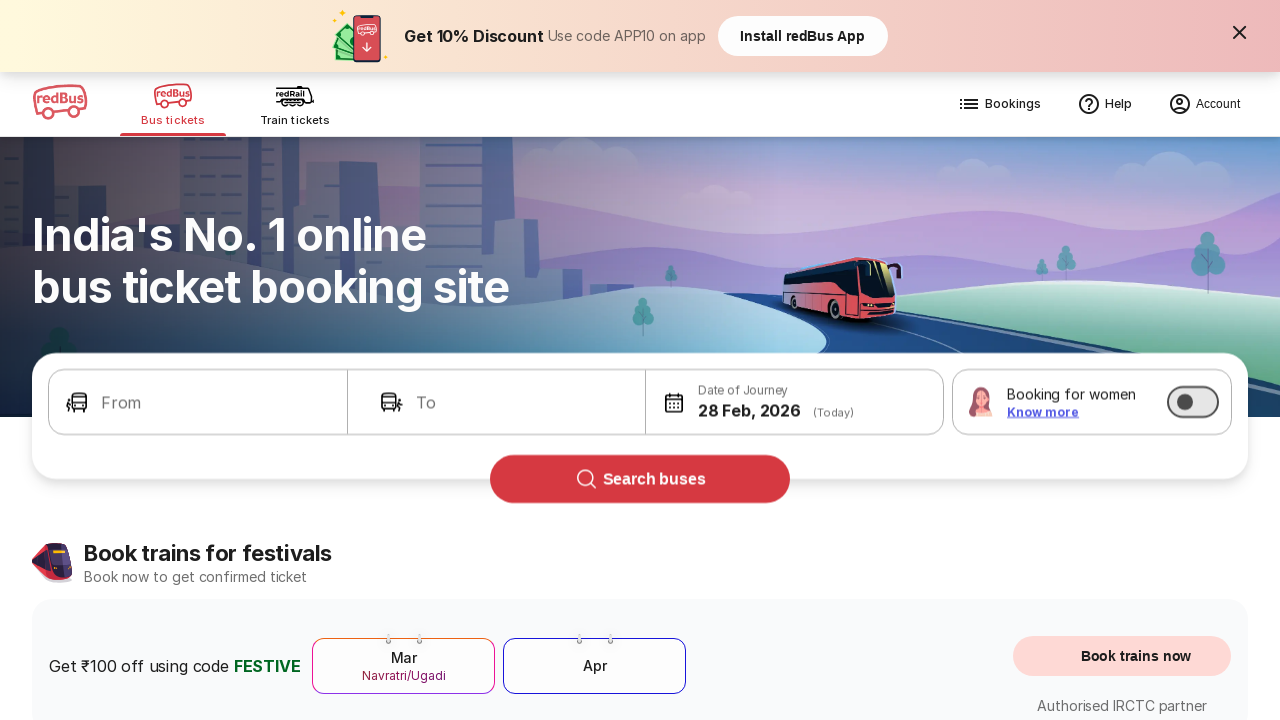

Navigated to RedBus homepage at https://www.redbus.in/
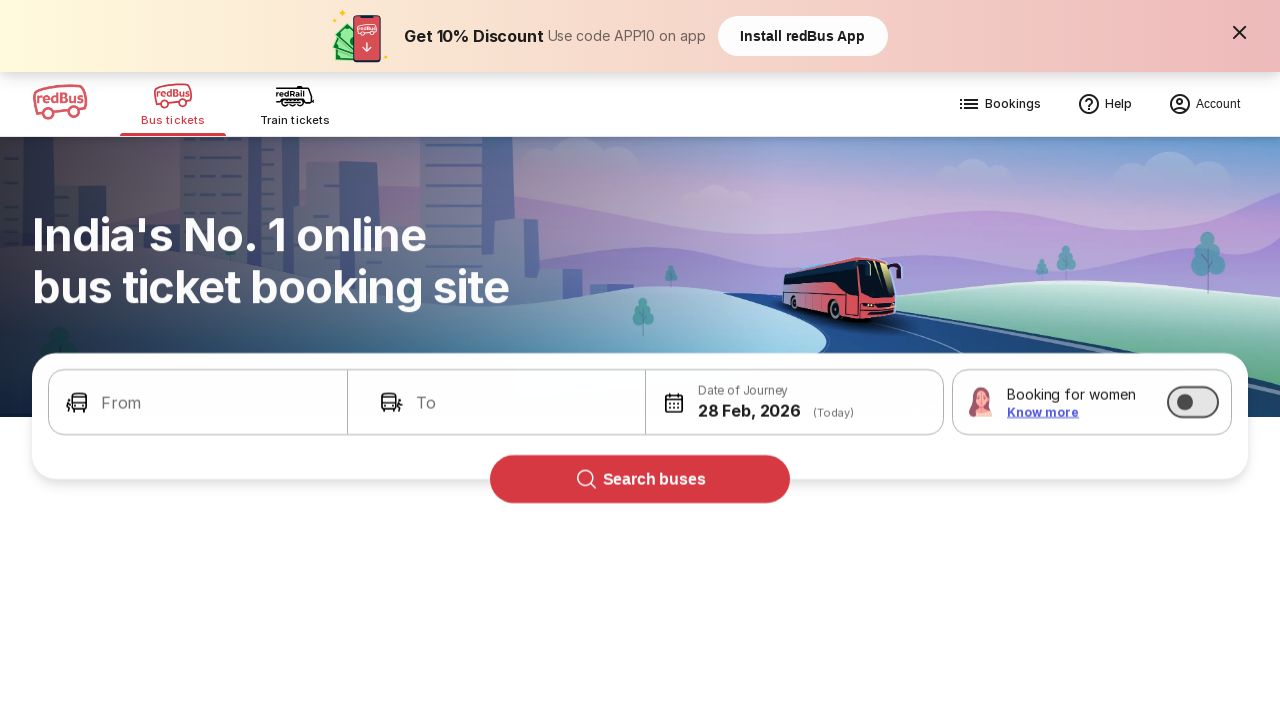

RedBus homepage fully loaded with no pending network requests
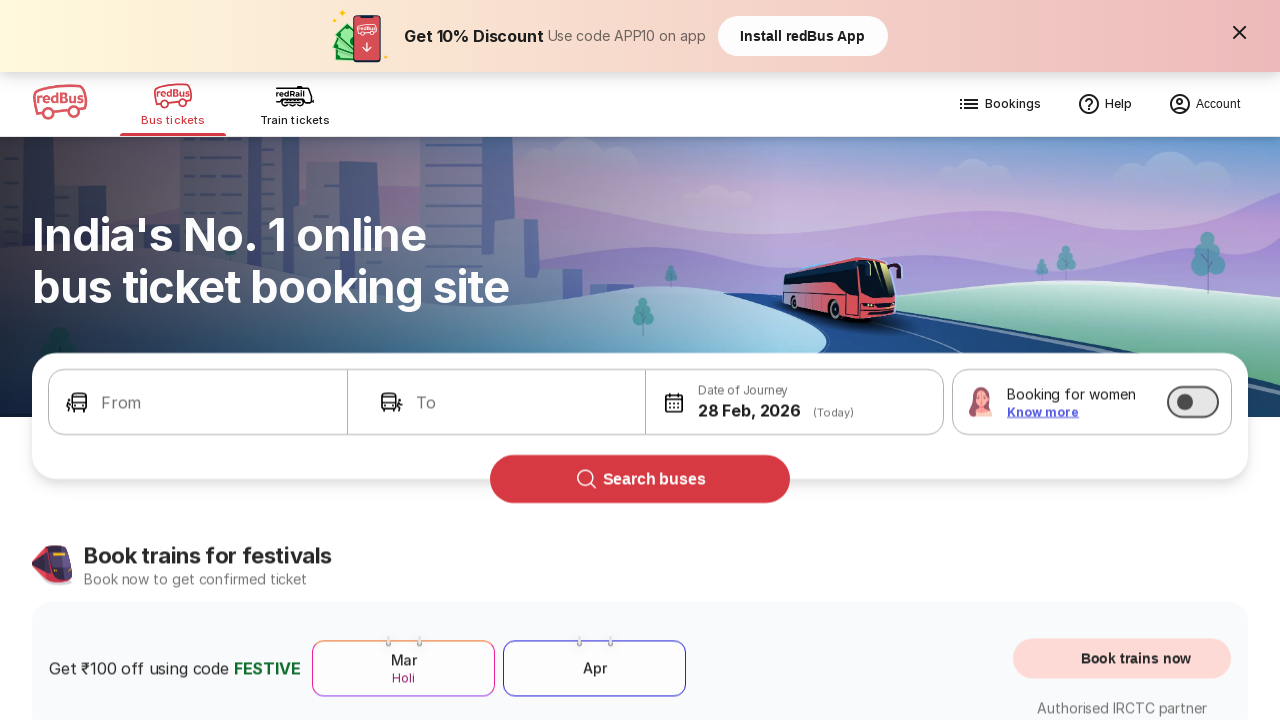

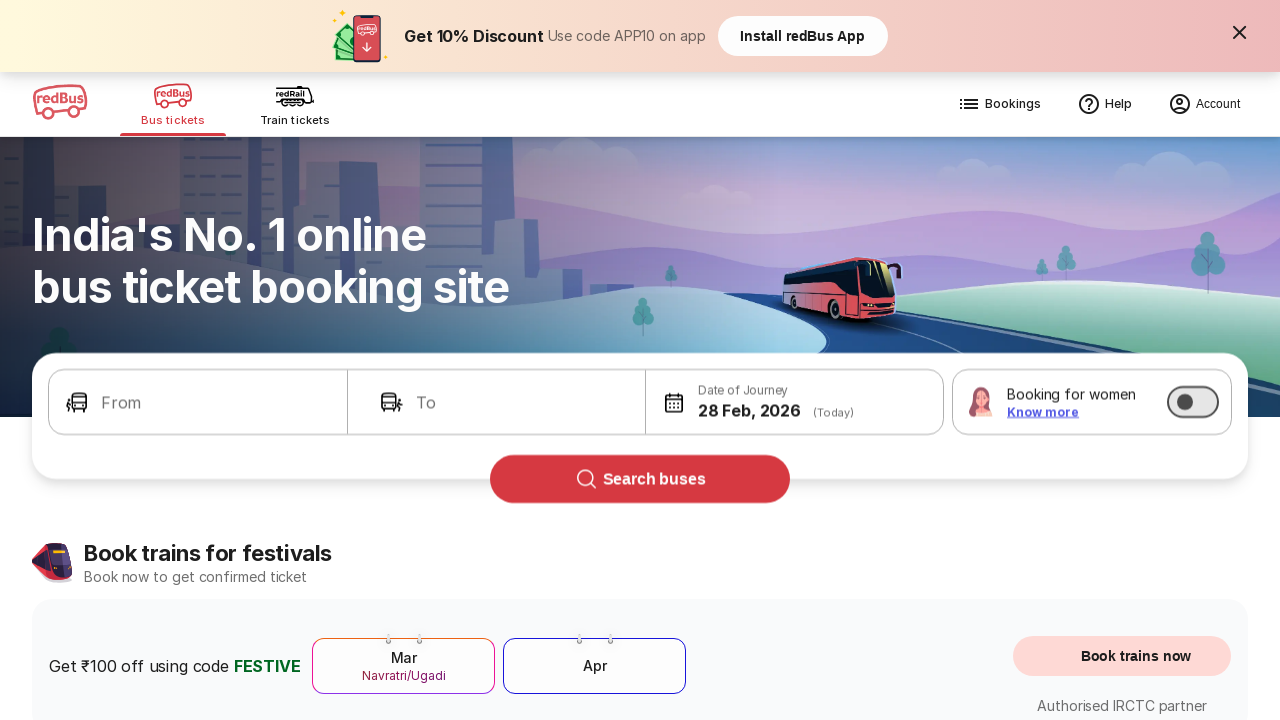